Tests disabled dynamic buttons by waiting for each button to become enabled before clicking

Starting URL: https://testpages.eviltester.com/styled/dynamic-buttons-disabled.html

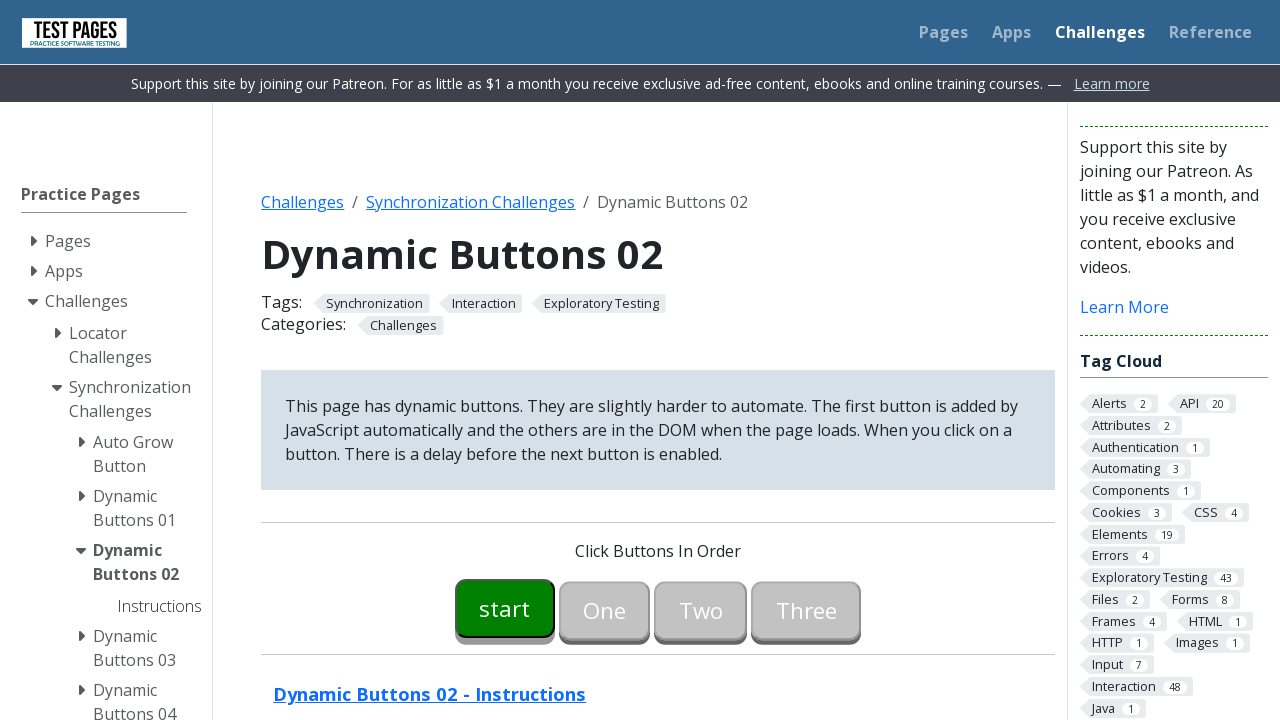

Waited for first button (#button00) to become enabled
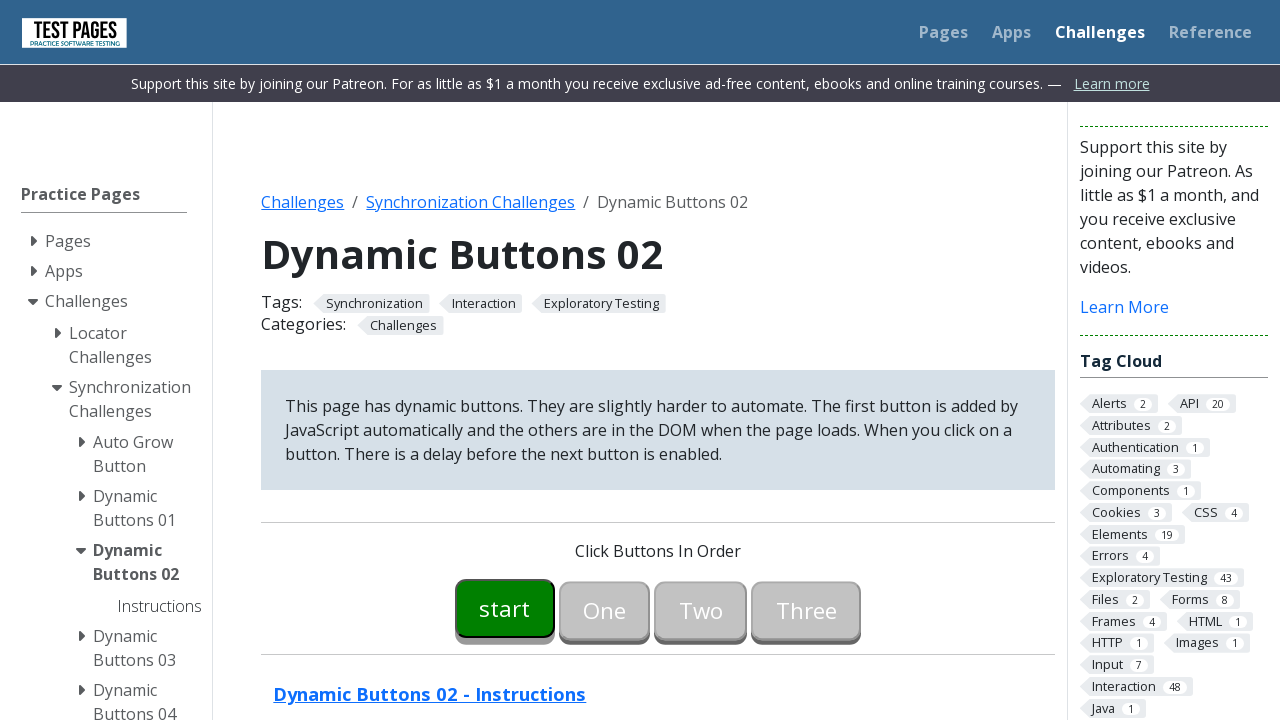

Clicked first button (#button00) at (505, 608) on #button00
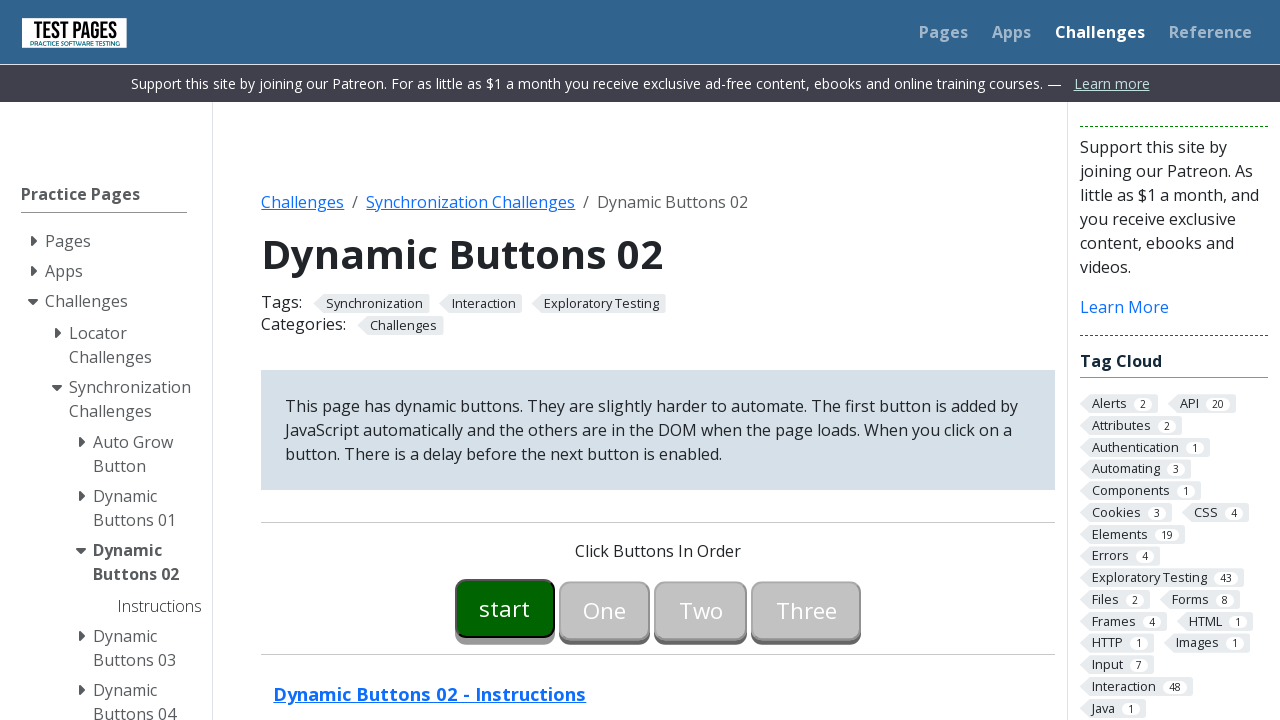

Waited for second button (#button01) to become enabled
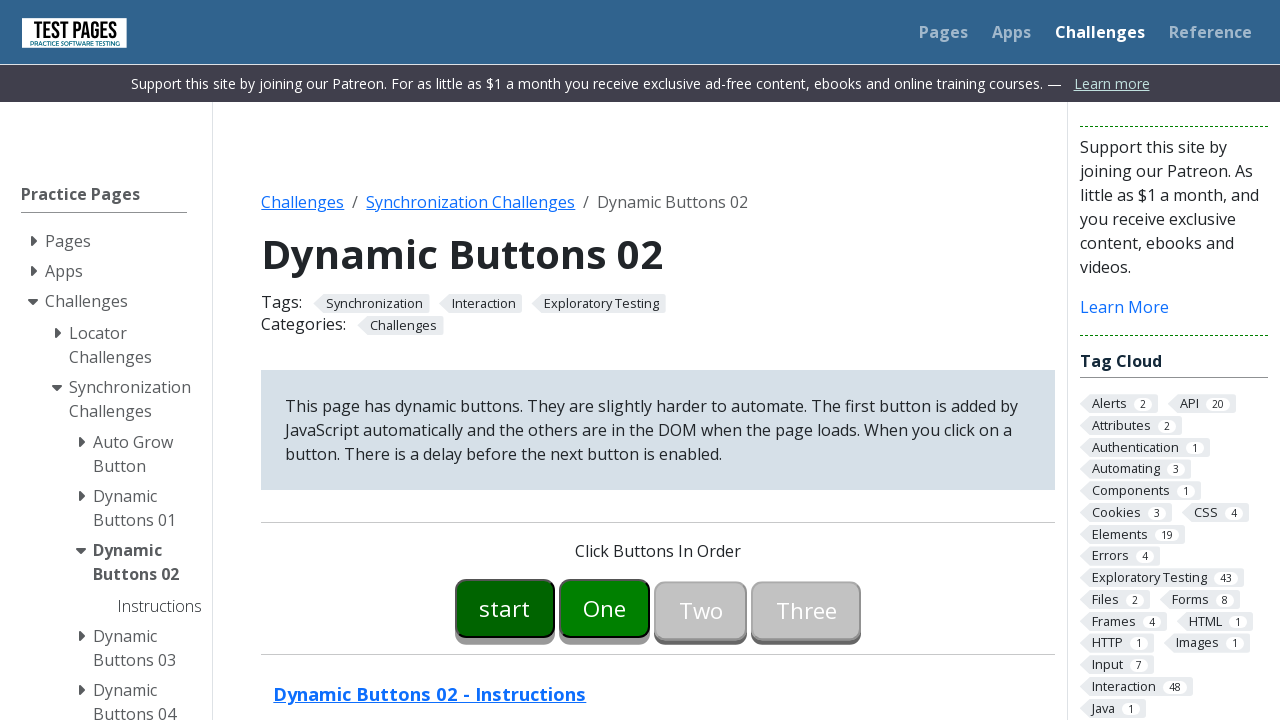

Clicked second button (#button01) at (605, 608) on #button01
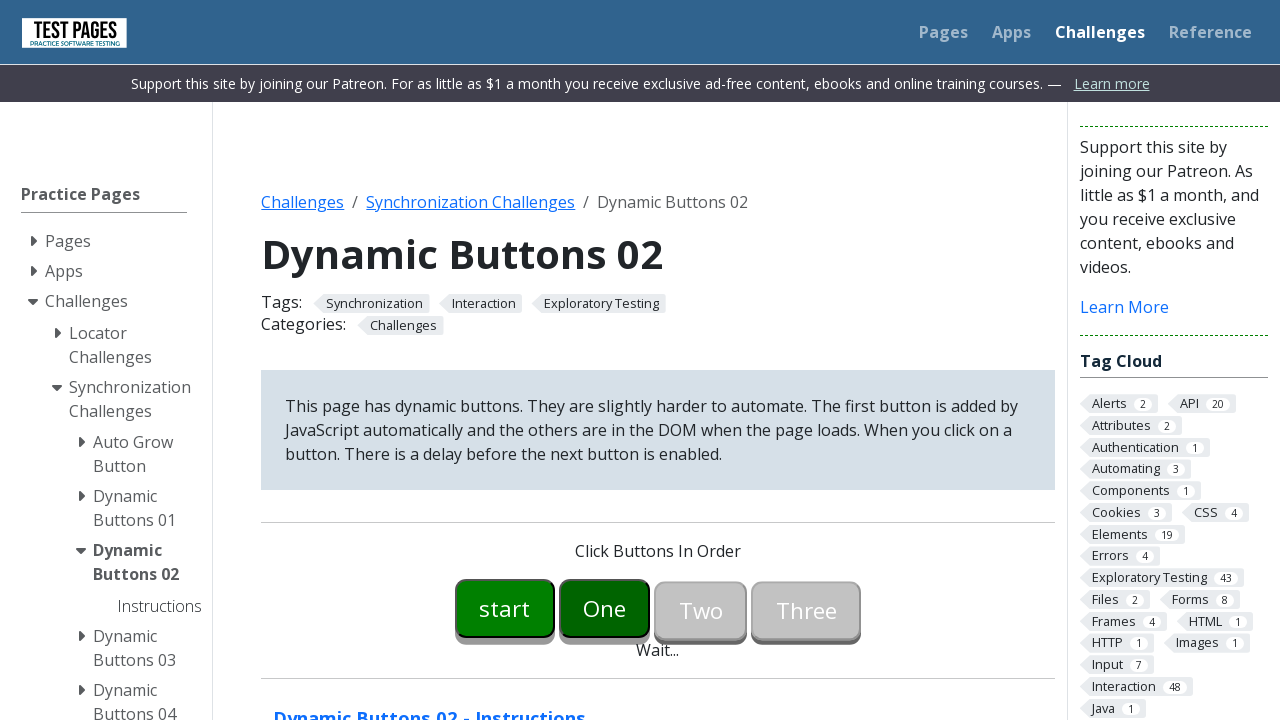

Waited for third button (#button02) to become enabled
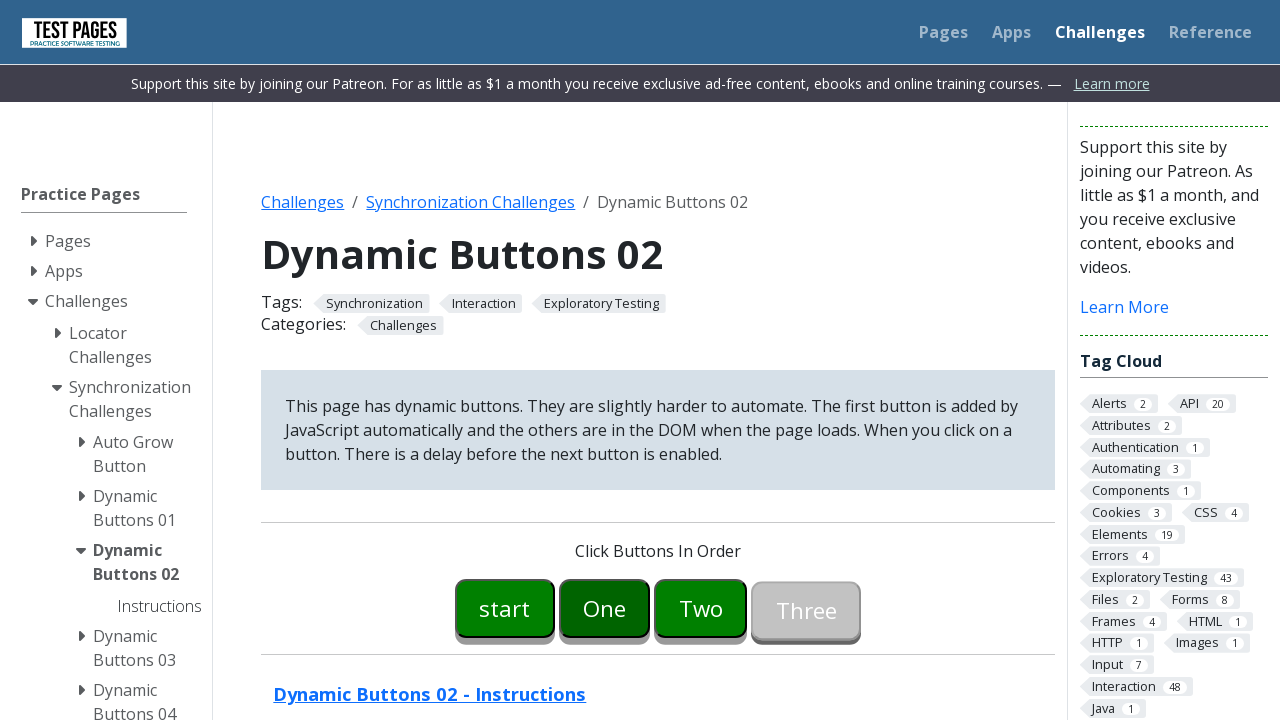

Clicked third button (#button02) at (701, 608) on #button02
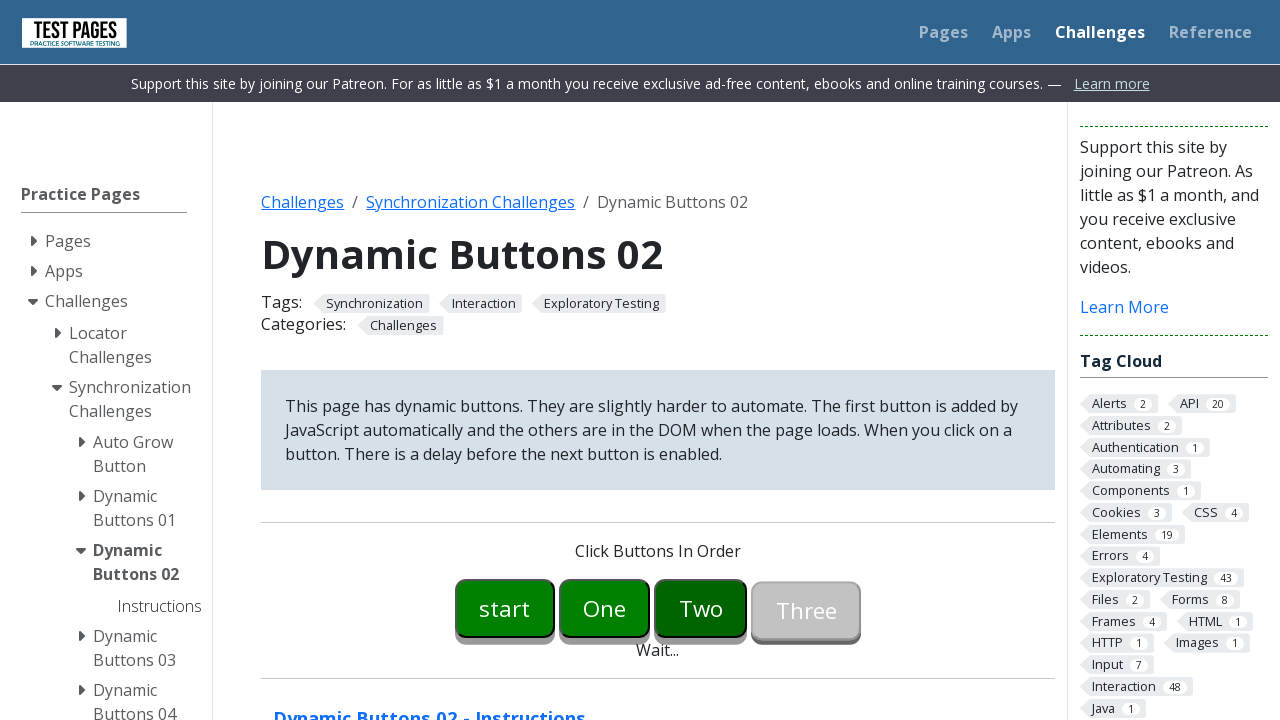

Waited for fourth button (#button03) to become enabled
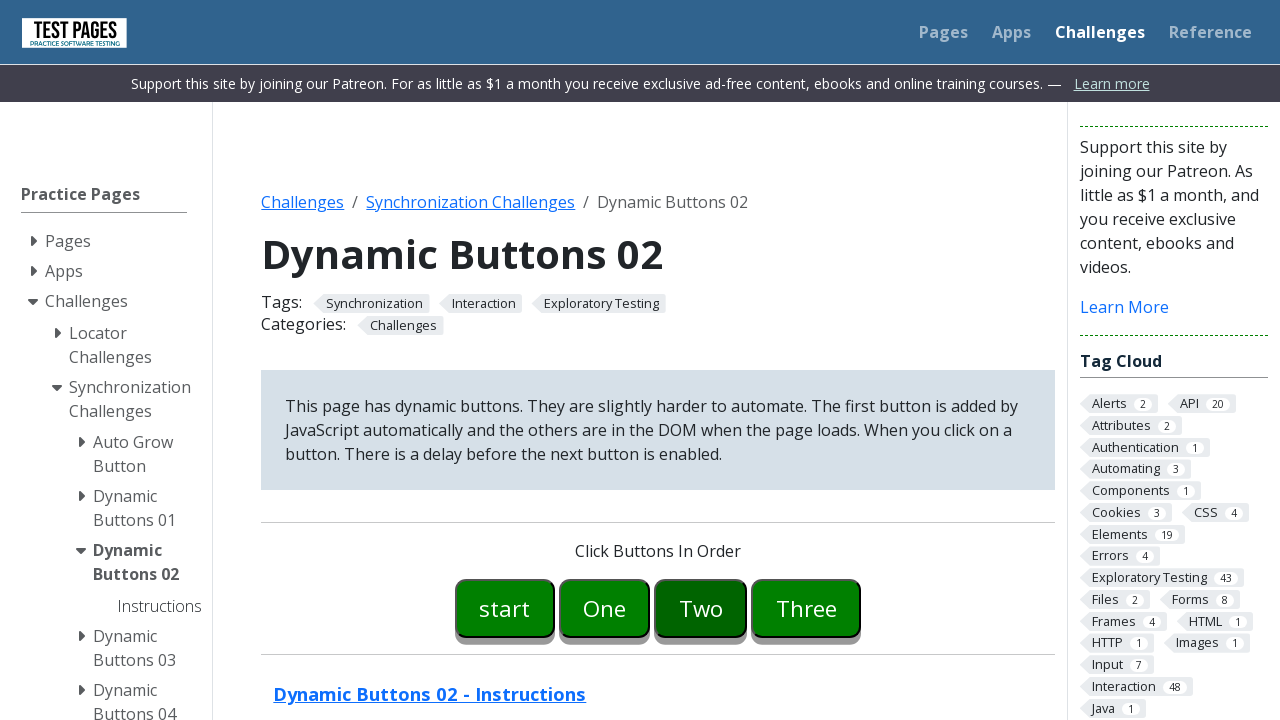

Clicked fourth button (#button03) at (806, 608) on #button03
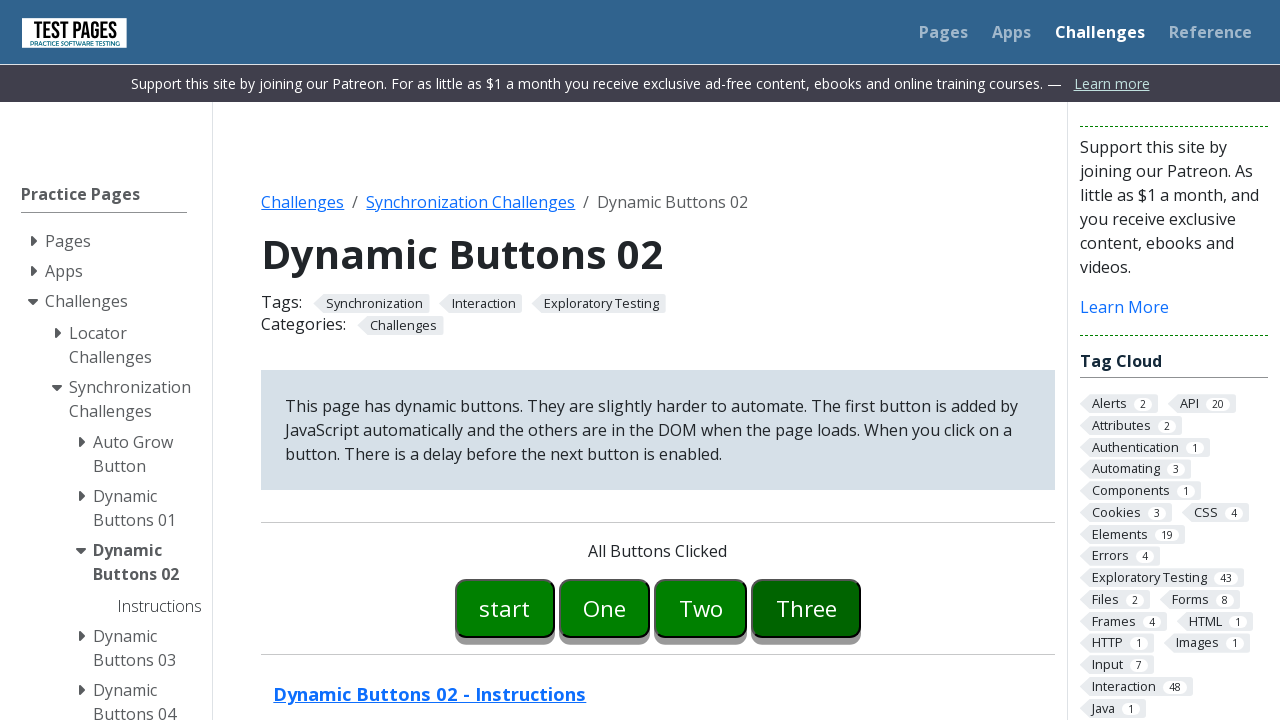

Verified 'All Buttons Clicked' message appeared
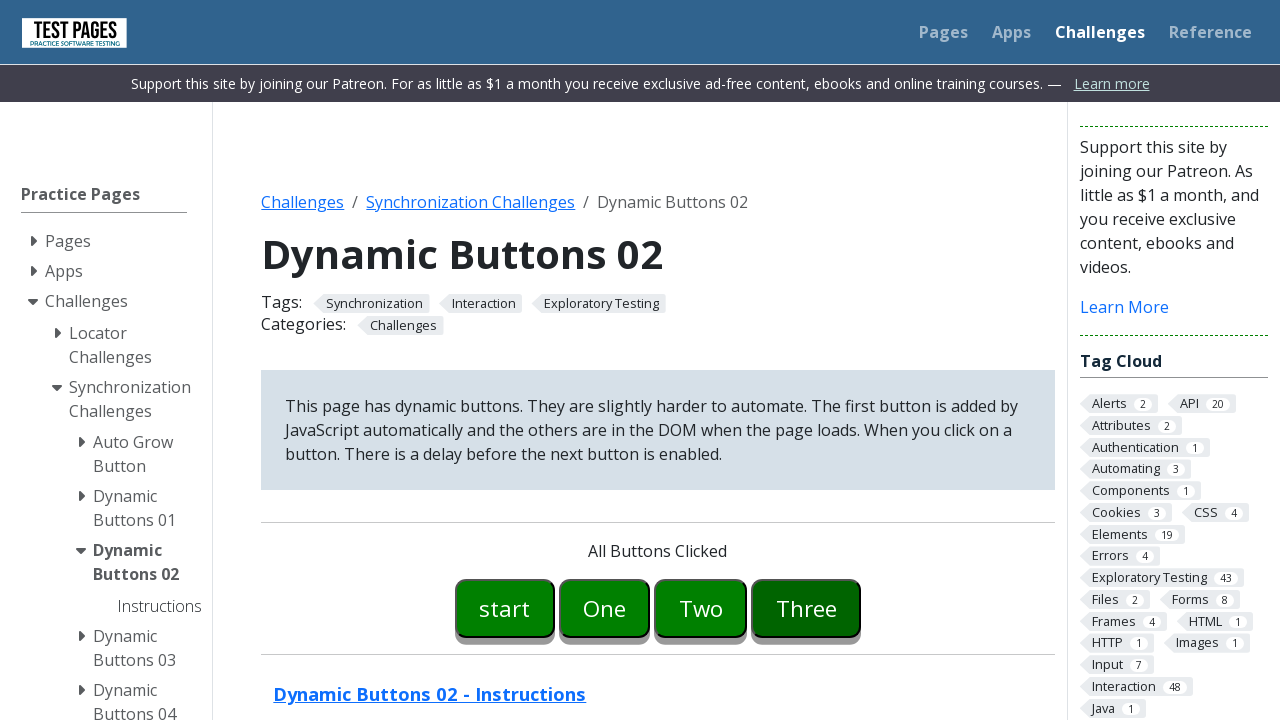

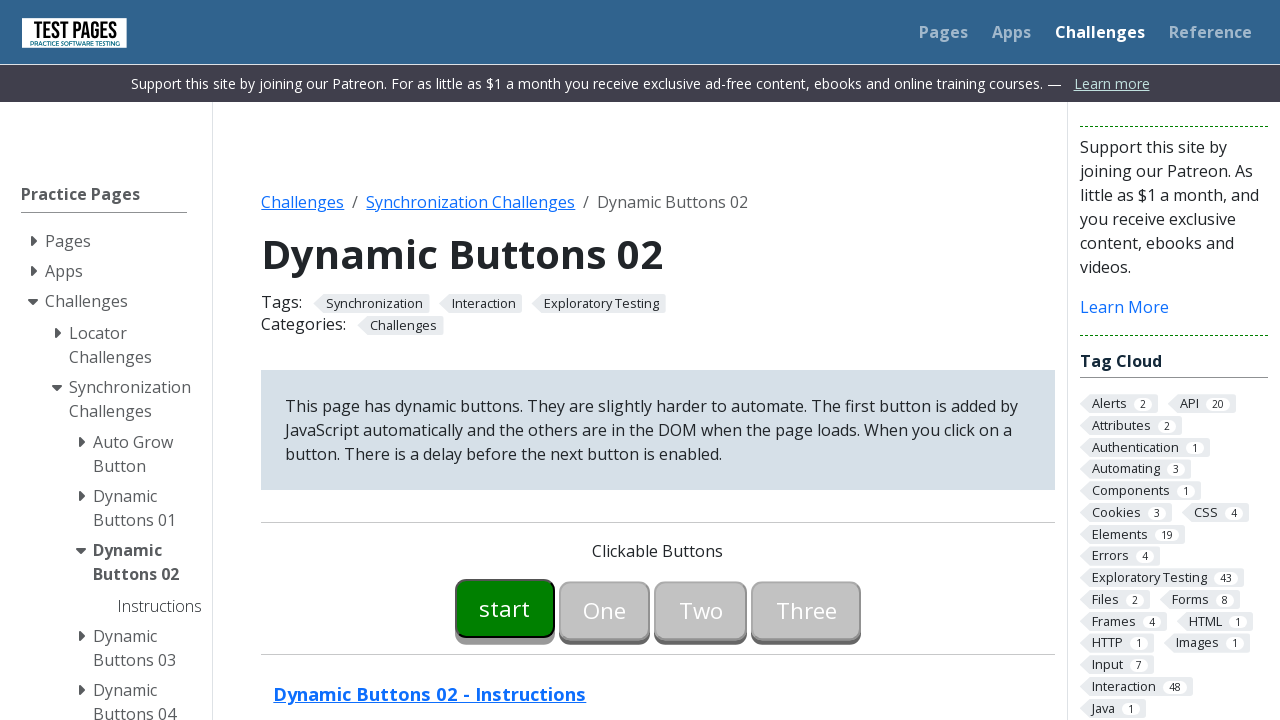